Tests radio button selection by clicking "Yes" and "Impressive" radio buttons and verifying the selection text updates accordingly.

Starting URL: https://demoqa.com/radio-button

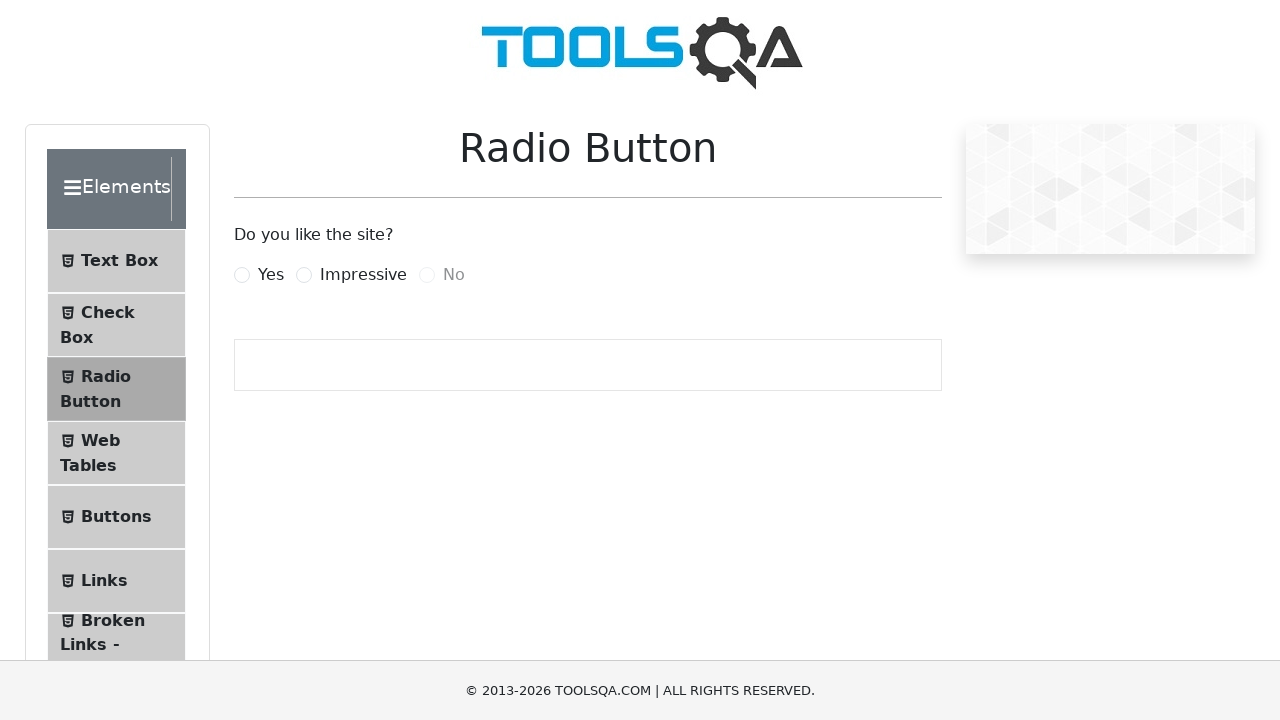

Clicked 'Yes' radio button at (271, 275) on label:has-text('Yes')
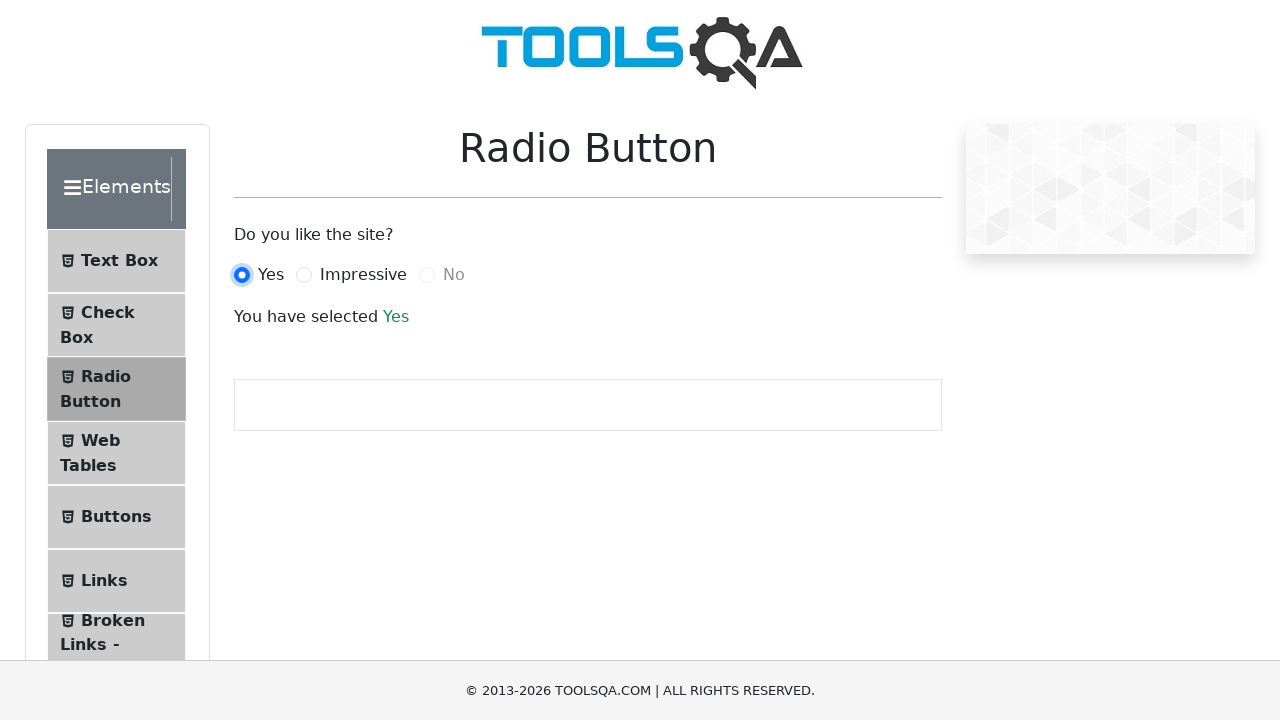

Verified selection text updated to 'You have selected Yes'
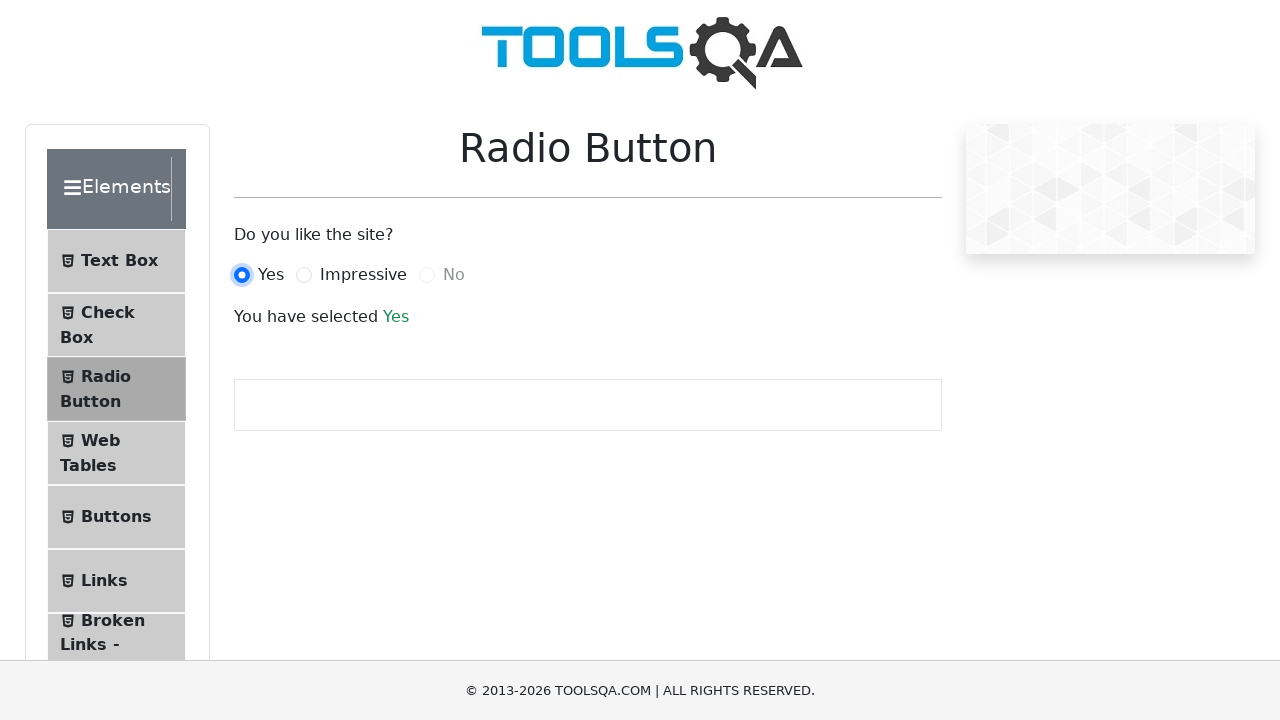

Clicked 'Impressive' radio button at (363, 275) on label:has-text('Impressive')
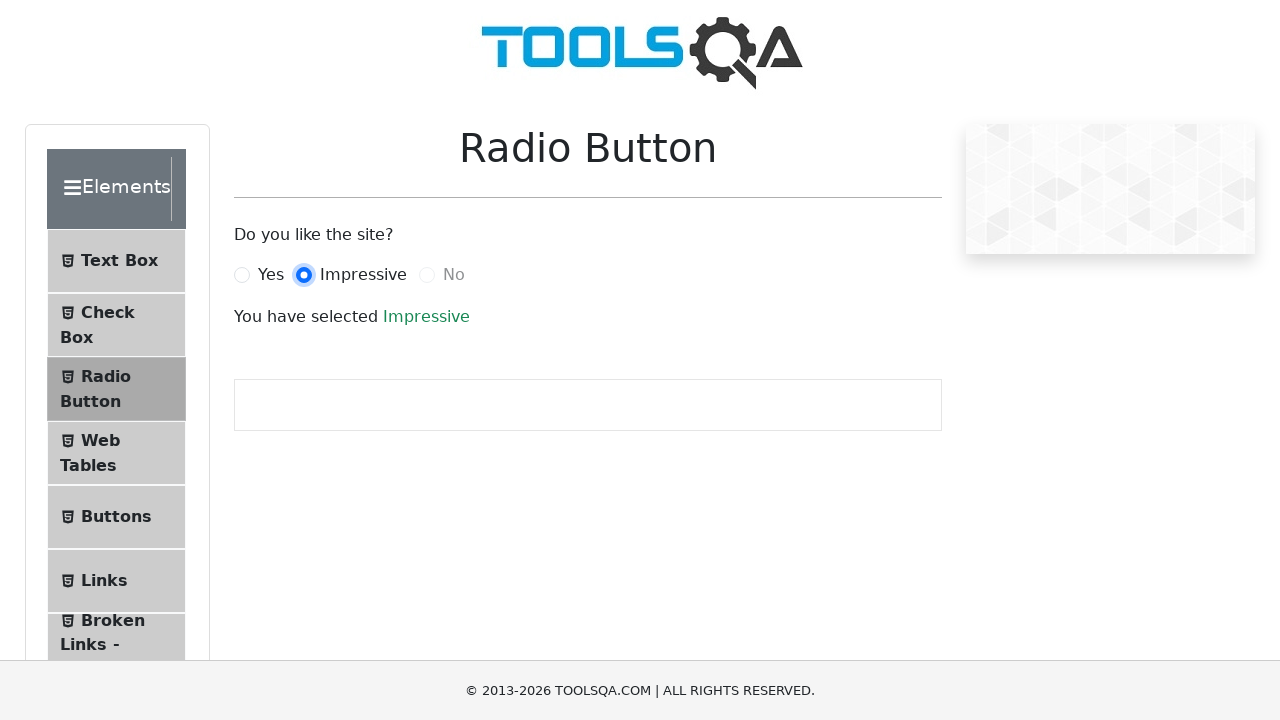

Verified selection text updated to 'You have selected Impressive'
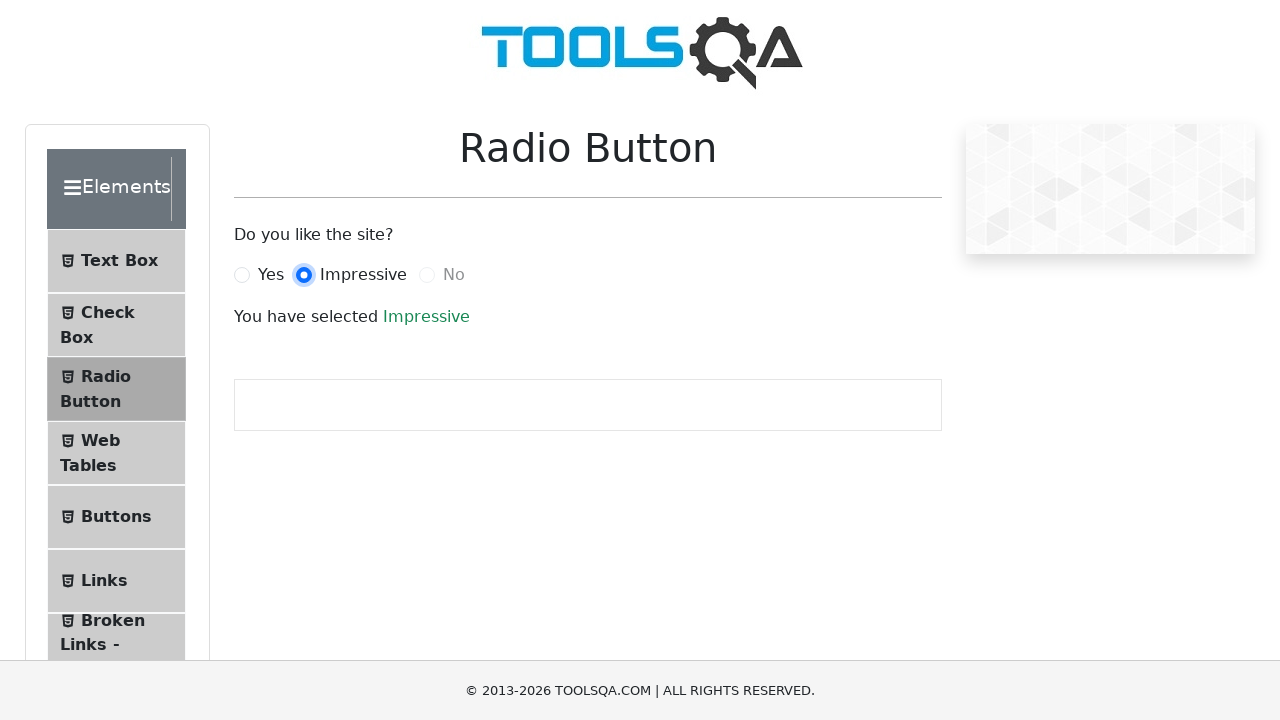

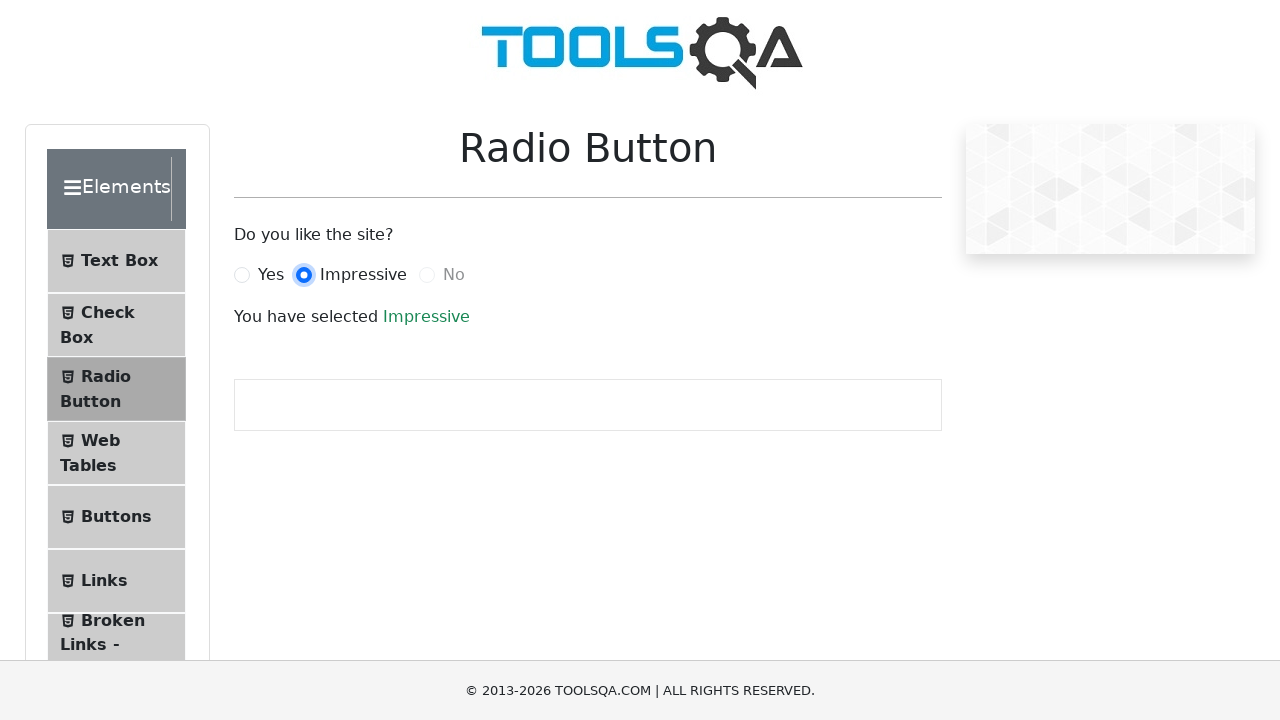